Tests a text box form by filling in name, email, current address, and permanent address fields, then submitting the form

Starting URL: https://demoqa.com/text-box

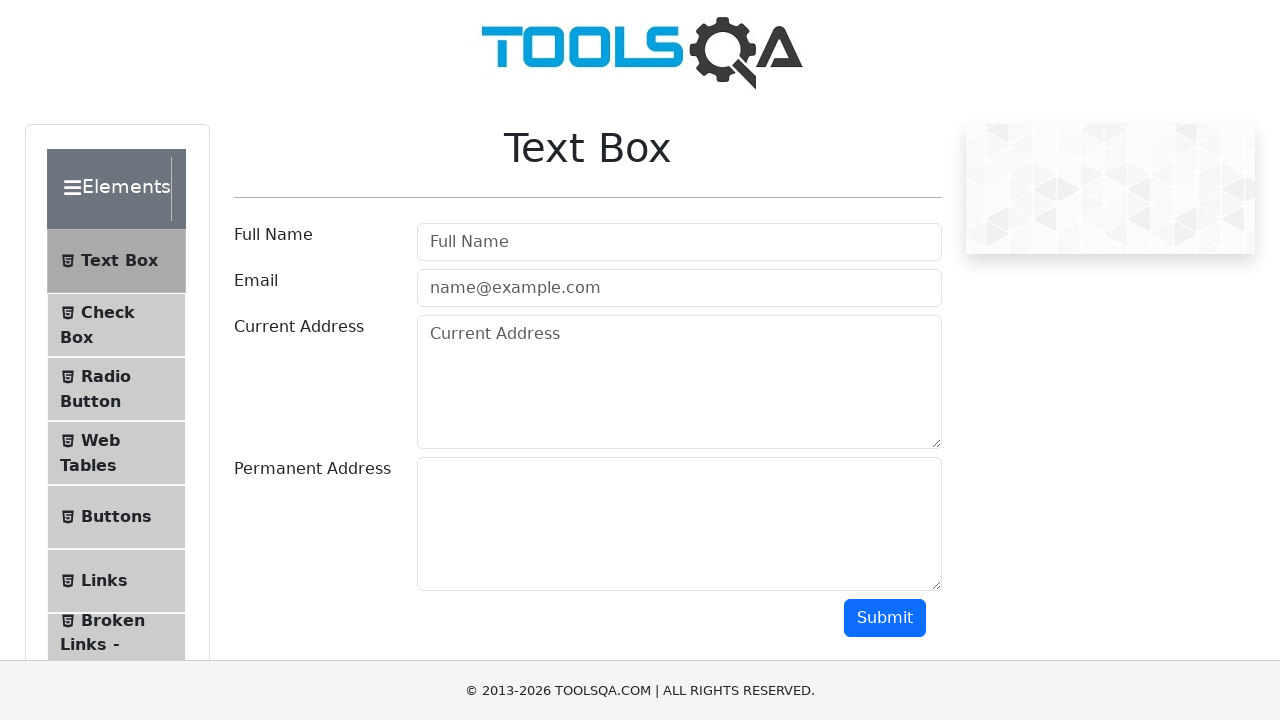

Filled userName field with 'Alex Egorov' on #userName
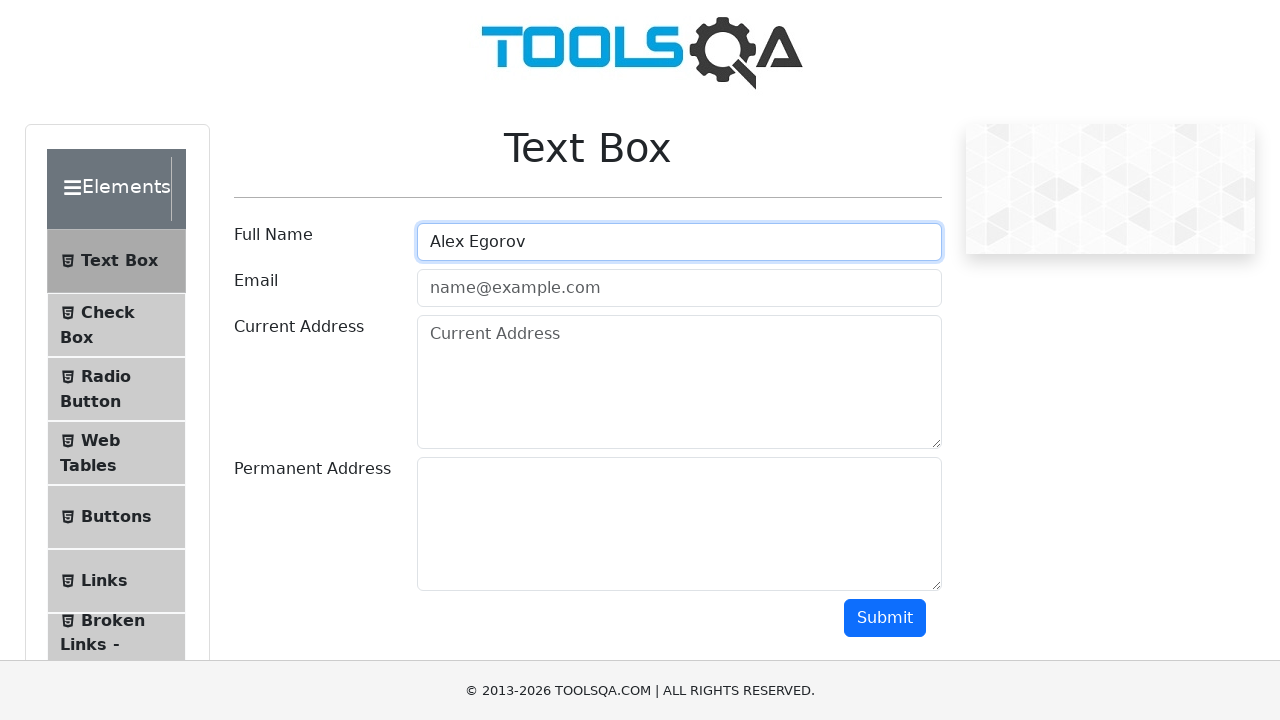

Filled userEmail field with 'alex@egorov.com' on #userEmail
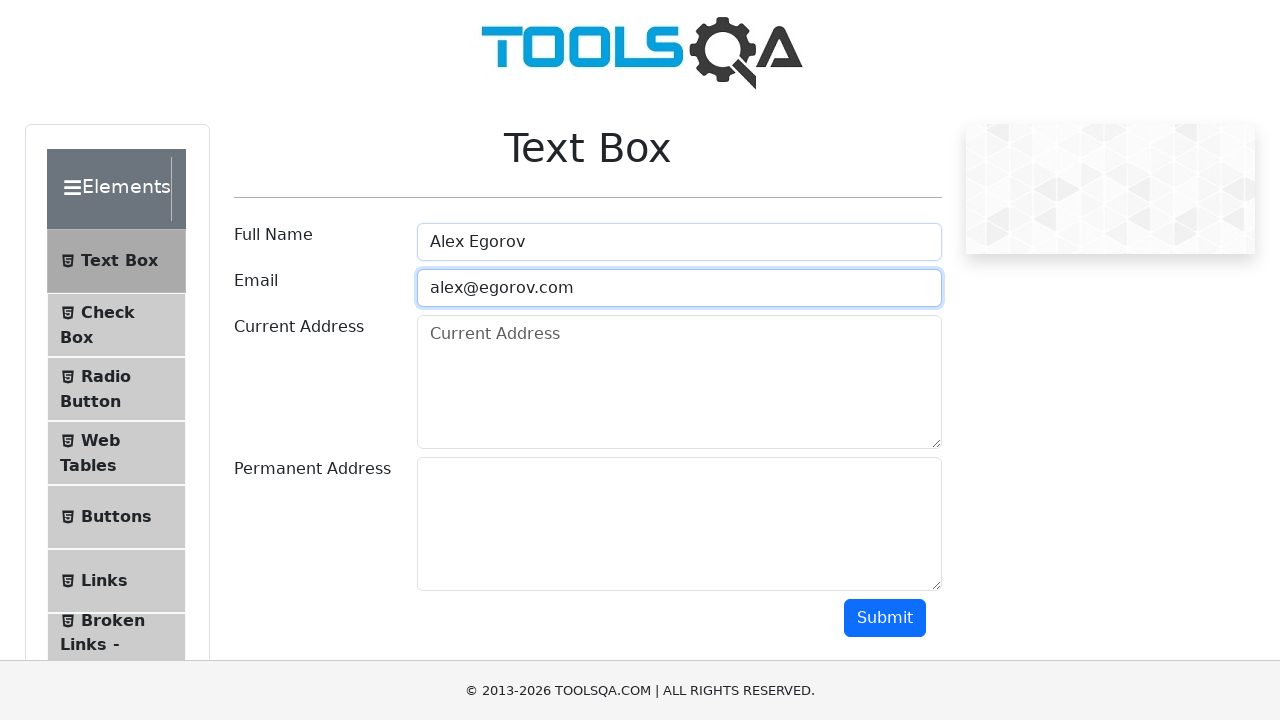

Filled currentAddress field with 'Some address 1' on #currentAddress
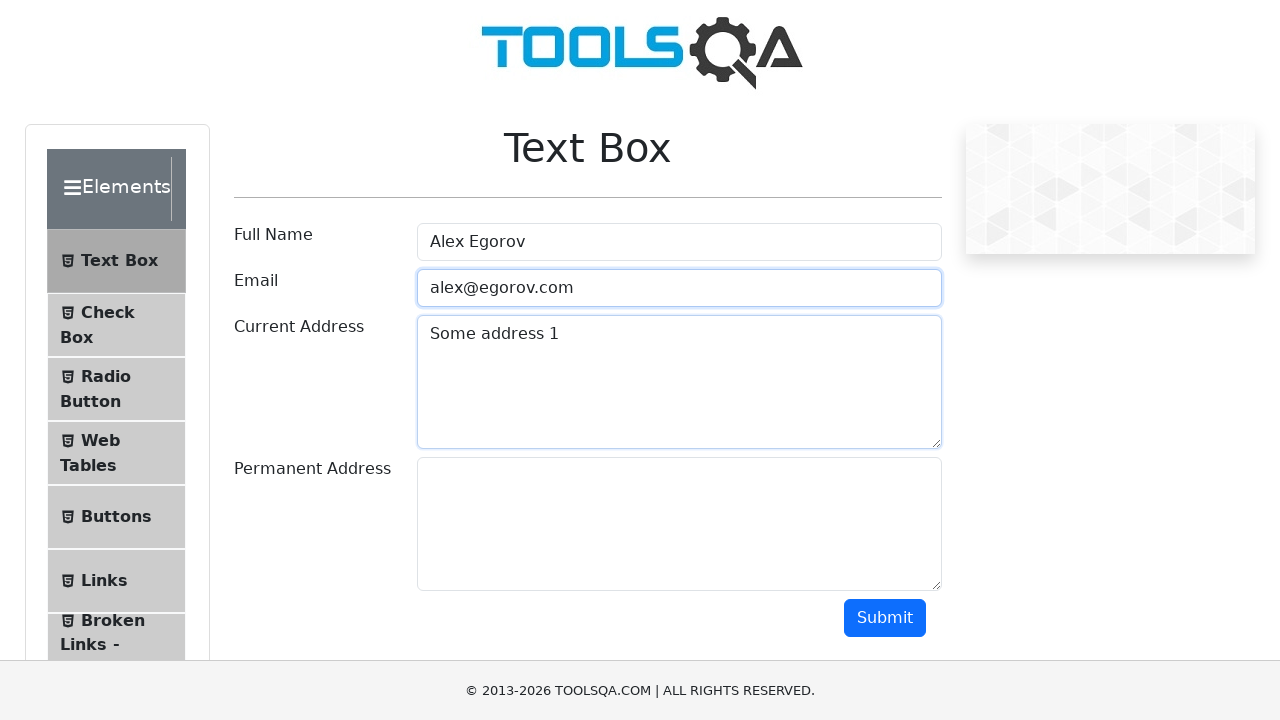

Filled permanentAddress field with 'Another address 1' on #permanentAddress
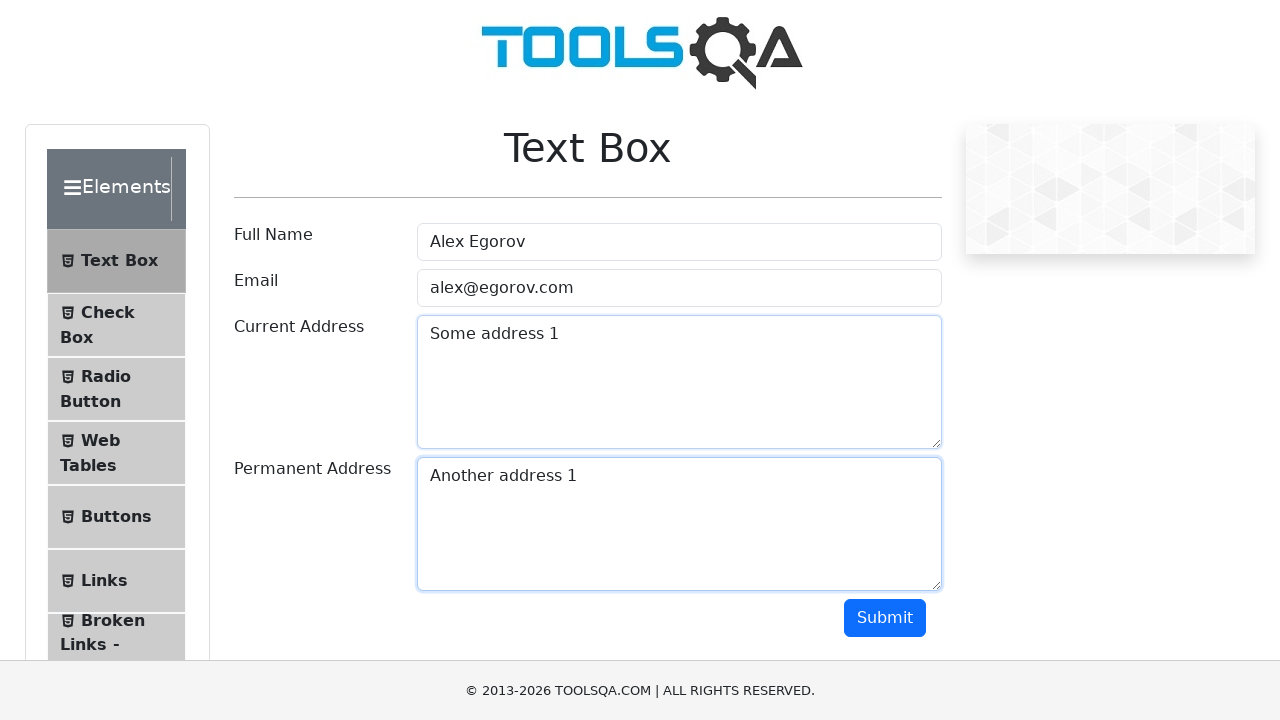

Clicked submit button to submit the form at (885, 618) on #submit
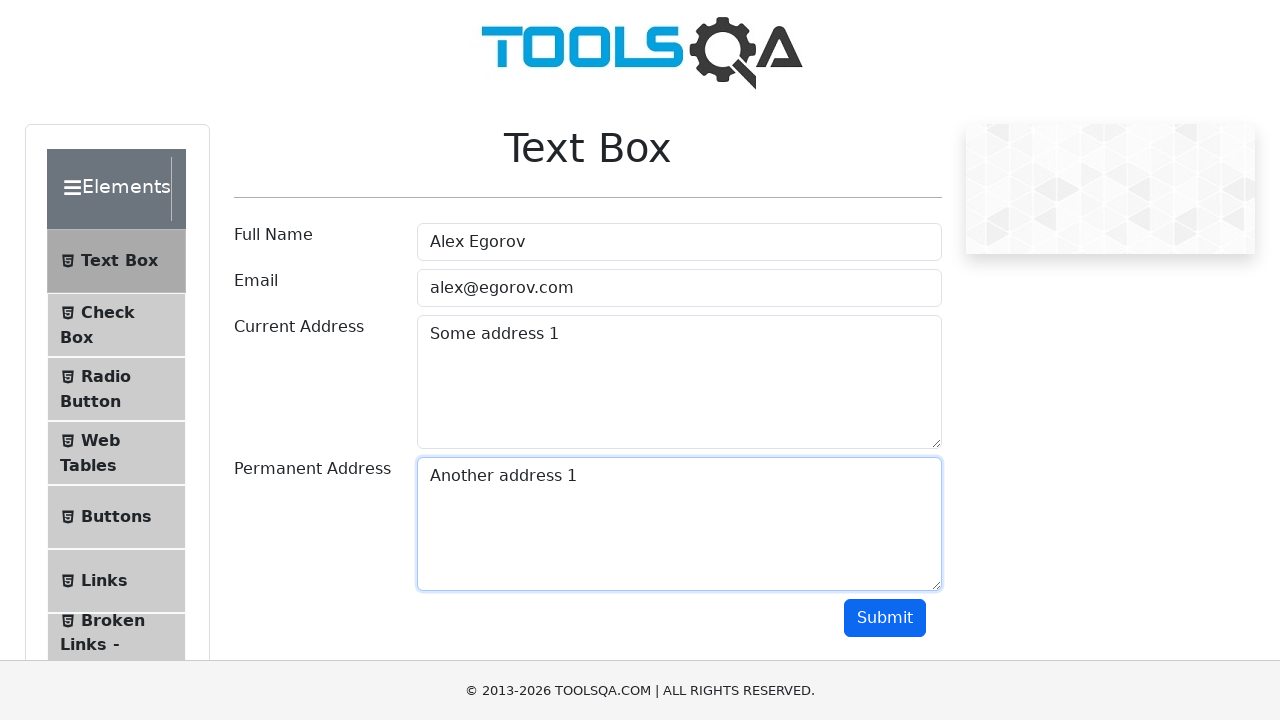

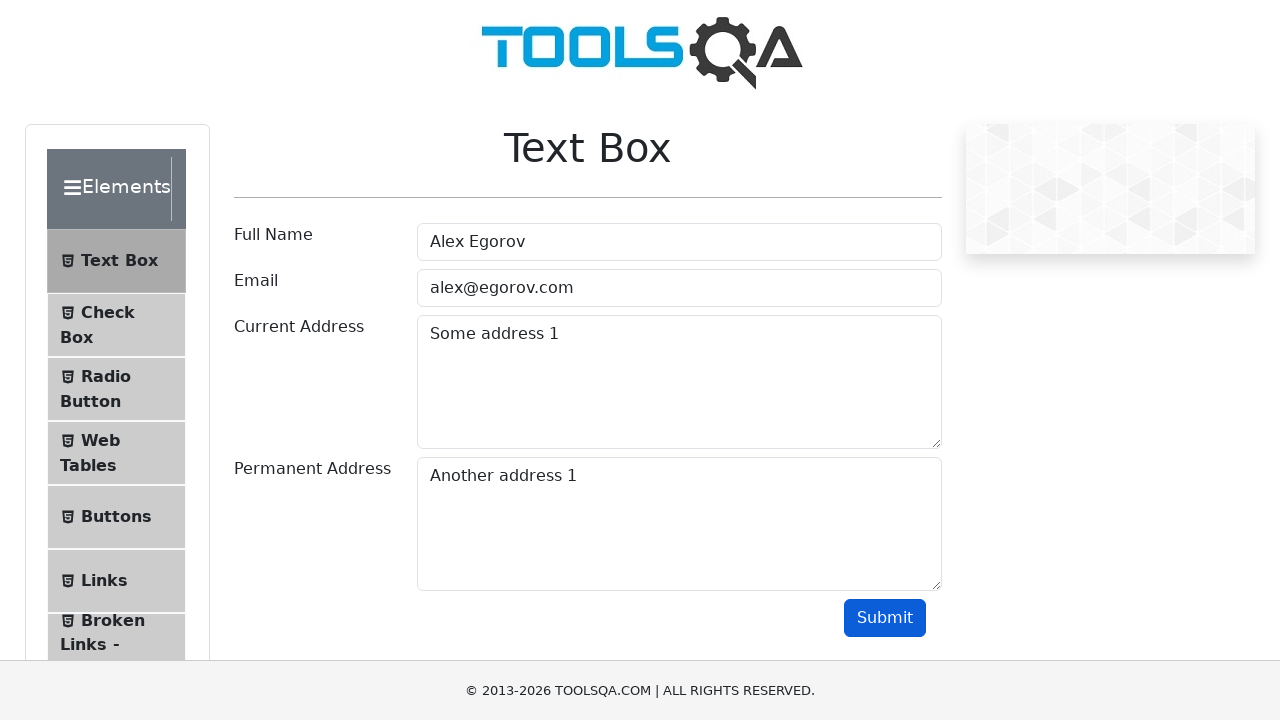